Tests handling of JavaScript prompt dialog by clicking a button, entering text in the prompt, and accepting it

Starting URL: https://demoqa.com/alerts

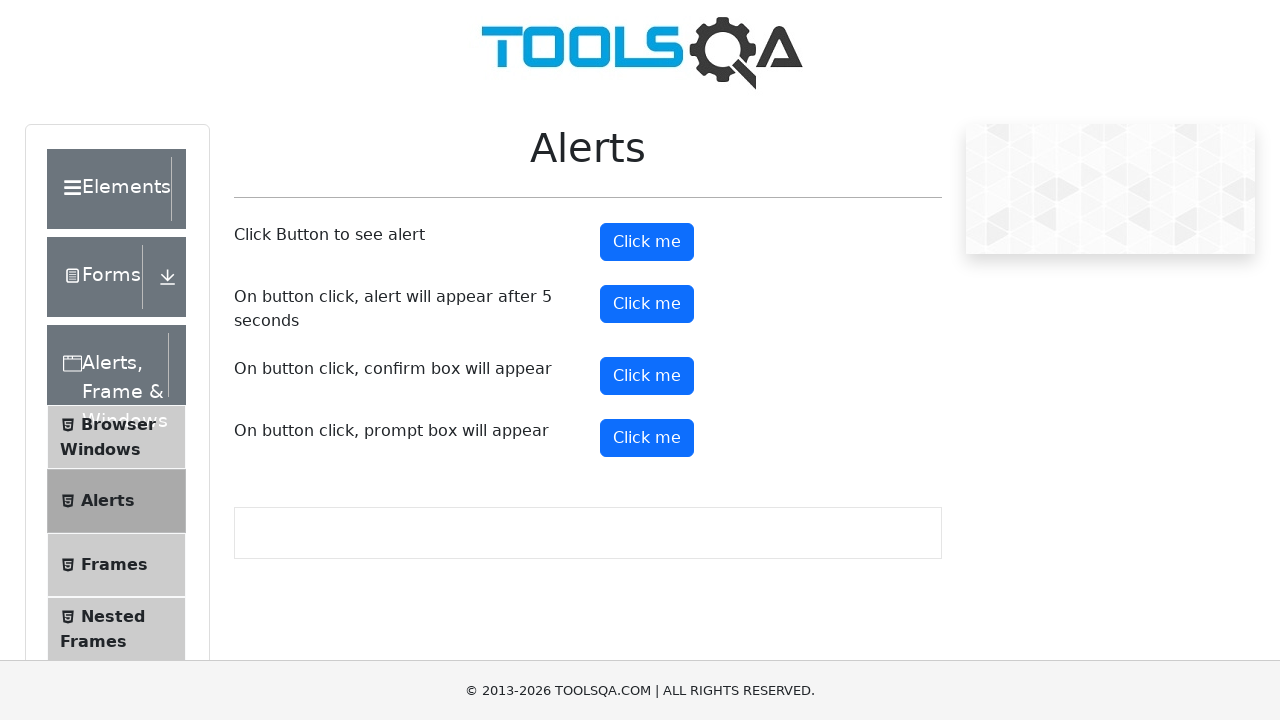

Set up dialog handler to accept prompt with text 'I want to click ok'
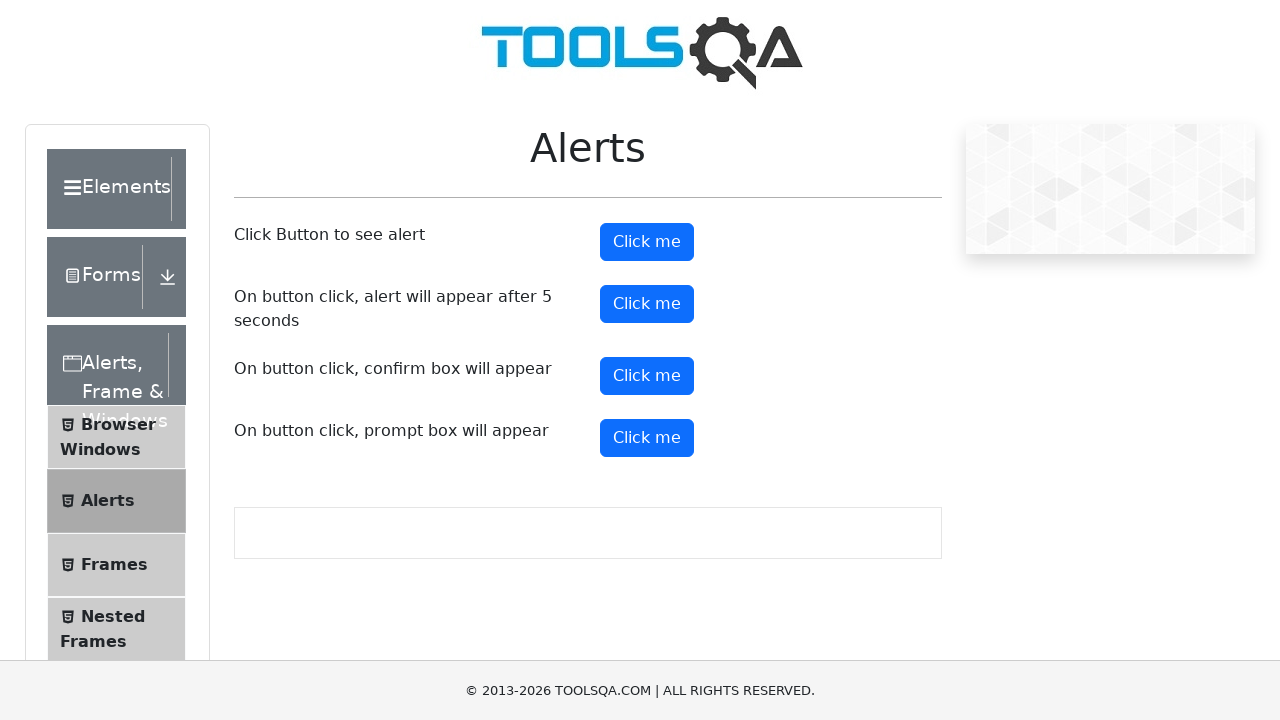

Clicked prompt button to trigger JavaScript dialog at (647, 438) on #promtButton
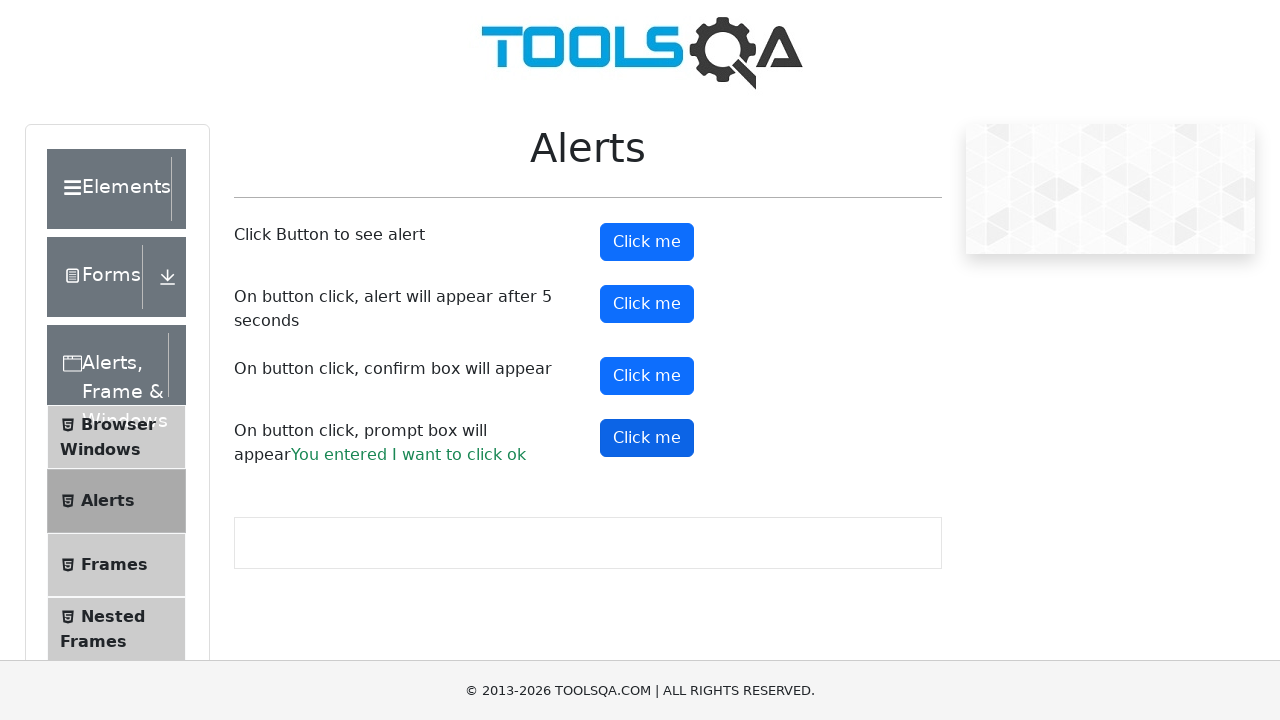

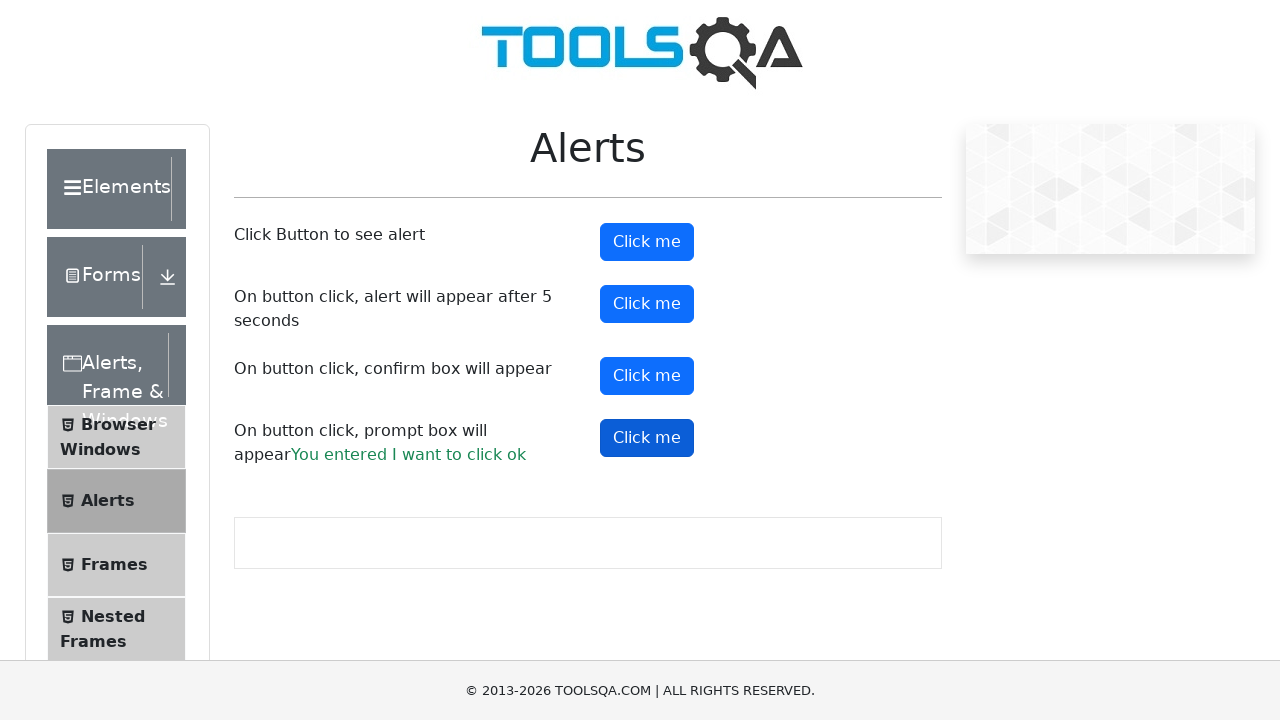